Tests that new todo items are appended to the bottom of the list and the counter displays correctly

Starting URL: https://demo.playwright.dev/todomvc

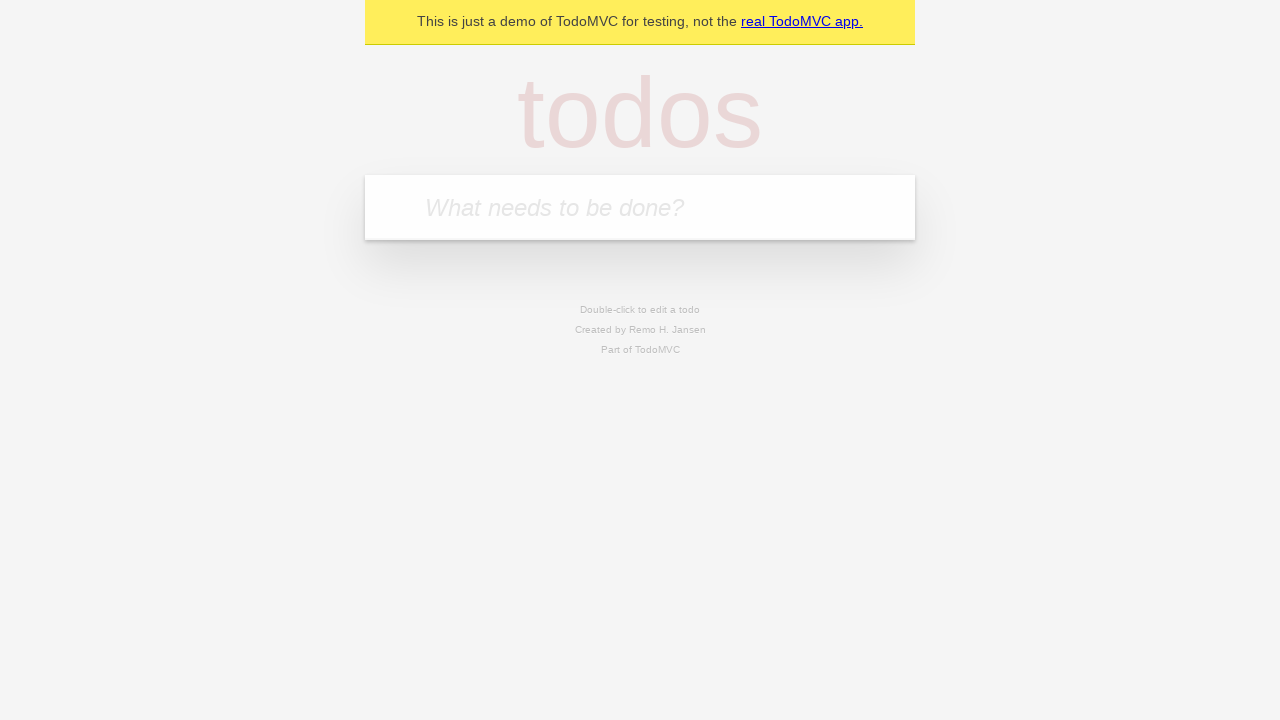

Filled todo input with 'buy some cheese' on internal:attr=[placeholder="What needs to be done?"i]
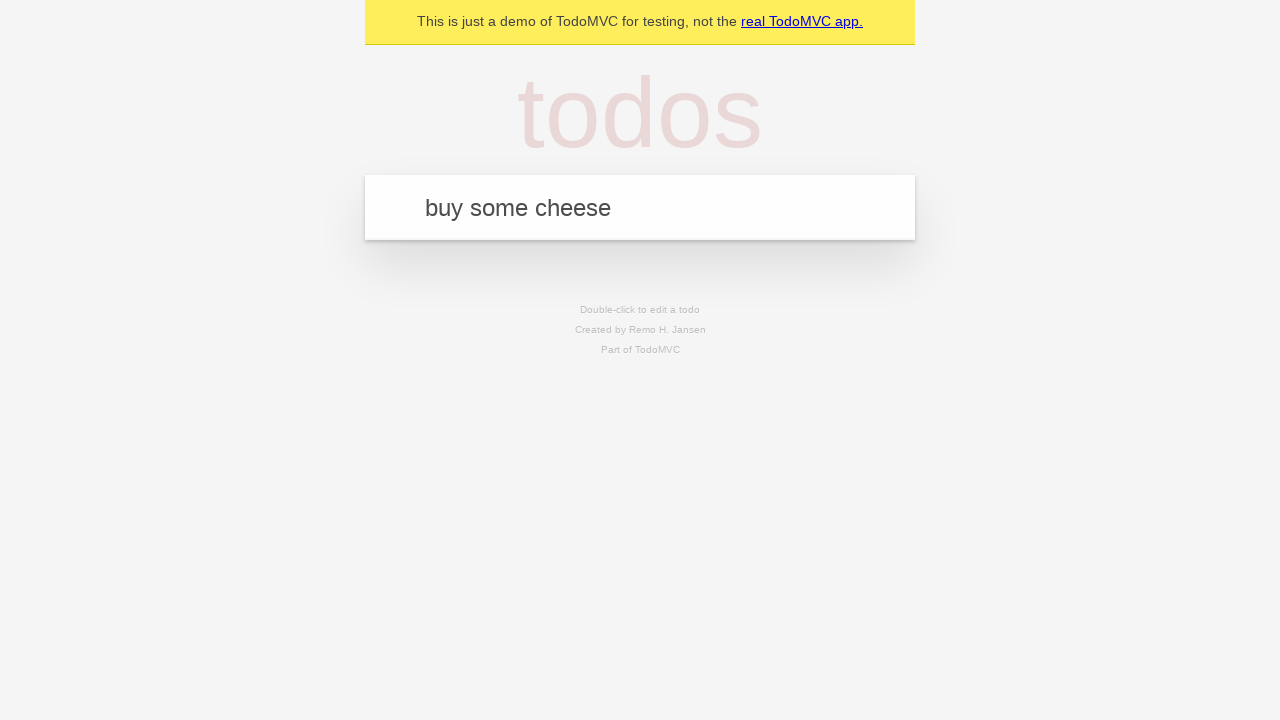

Pressed Enter to add first todo item on internal:attr=[placeholder="What needs to be done?"i]
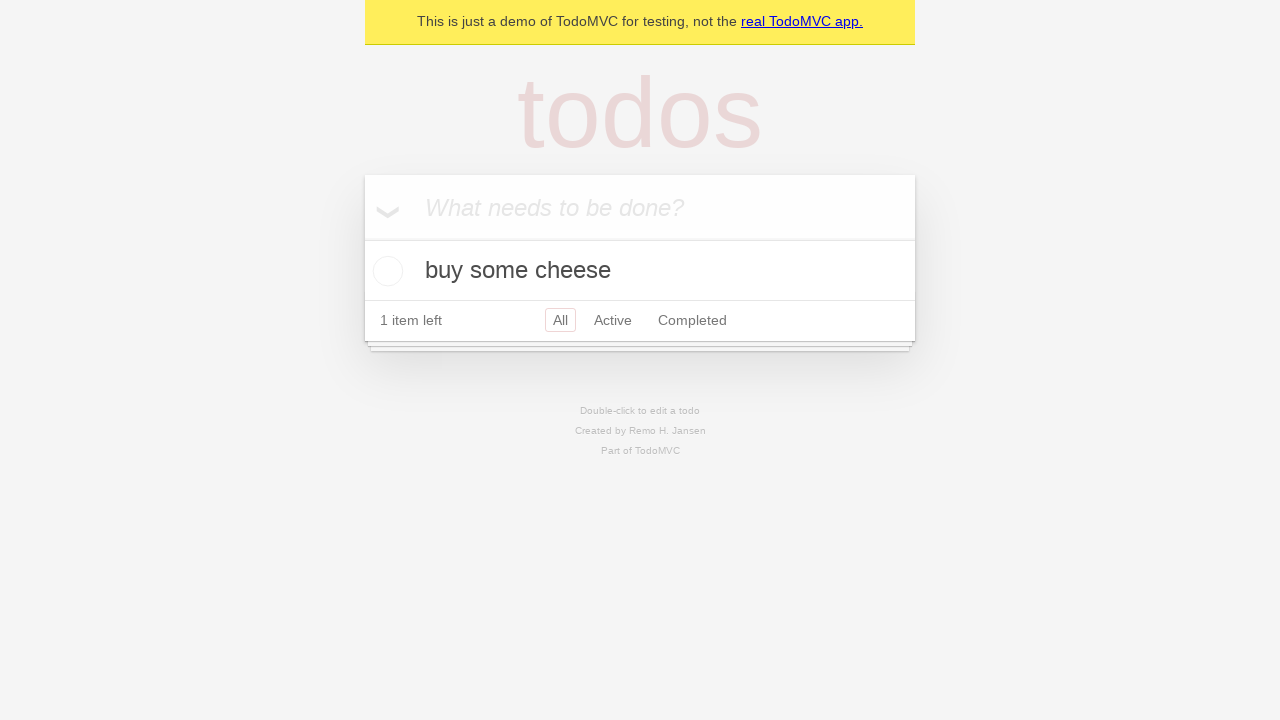

Filled todo input with 'feed the cat' on internal:attr=[placeholder="What needs to be done?"i]
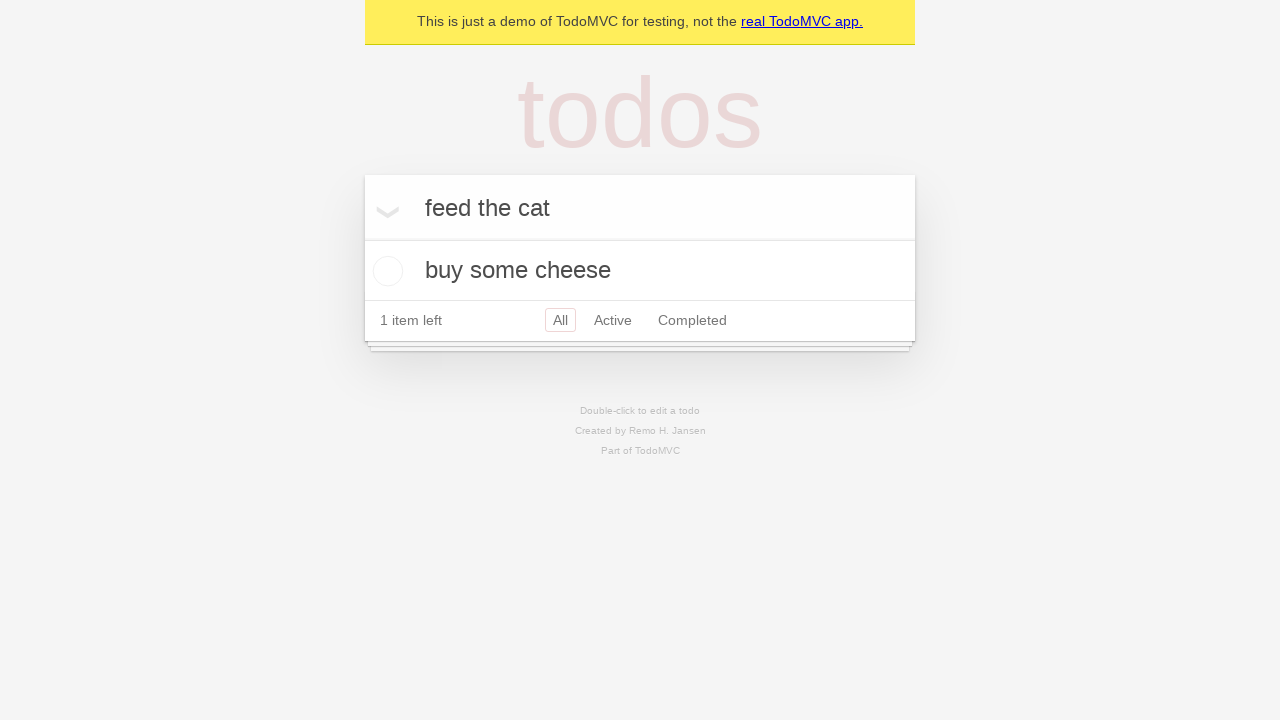

Pressed Enter to add second todo item on internal:attr=[placeholder="What needs to be done?"i]
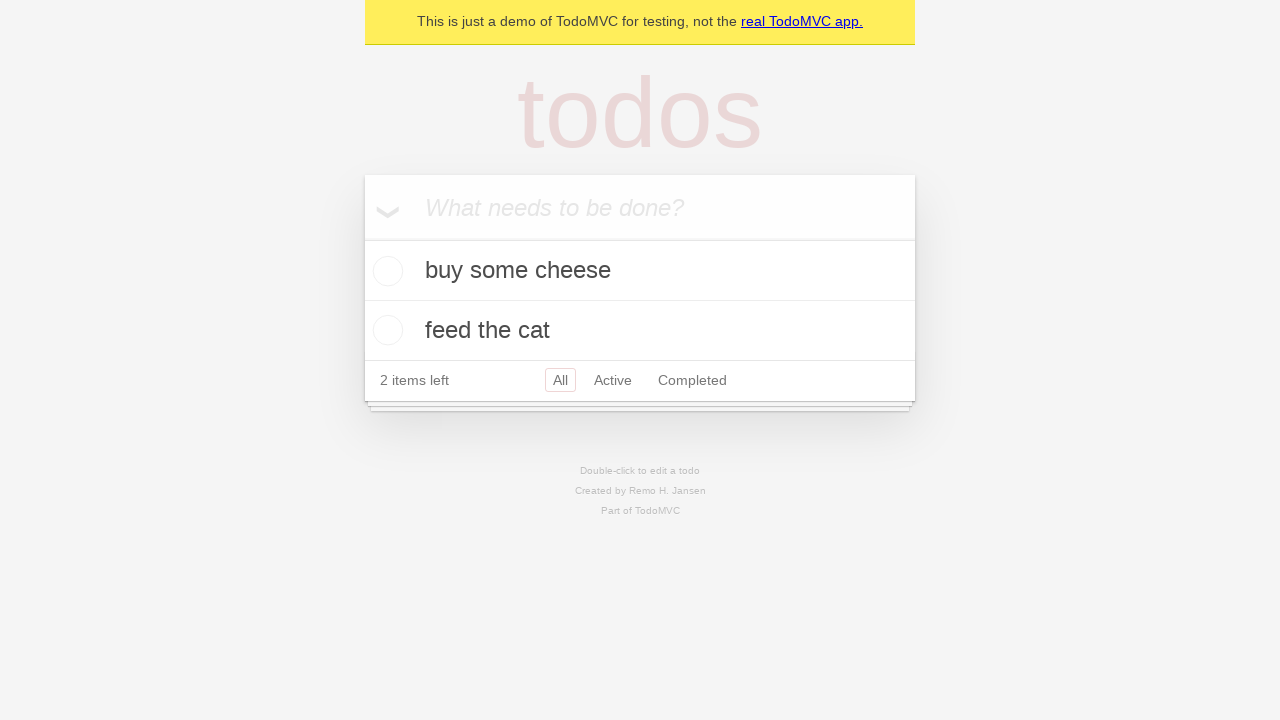

Filled todo input with 'book a doctors appointment' on internal:attr=[placeholder="What needs to be done?"i]
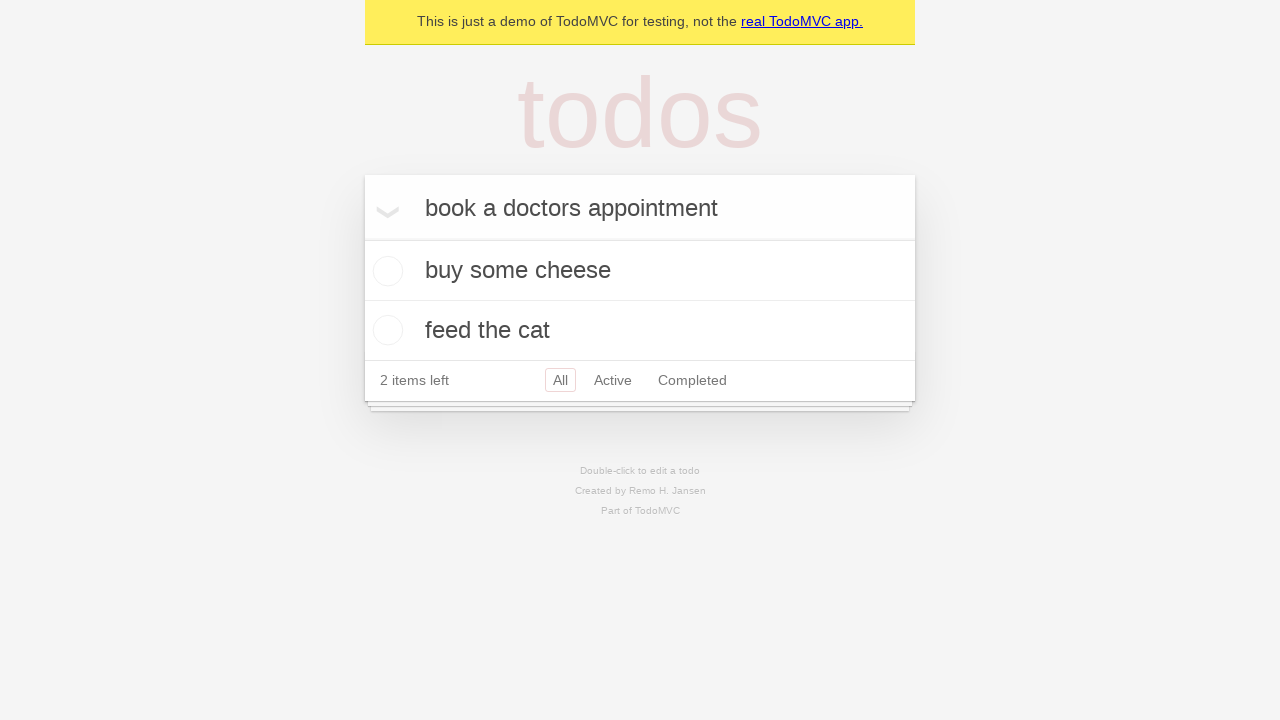

Pressed Enter to add third todo item on internal:attr=[placeholder="What needs to be done?"i]
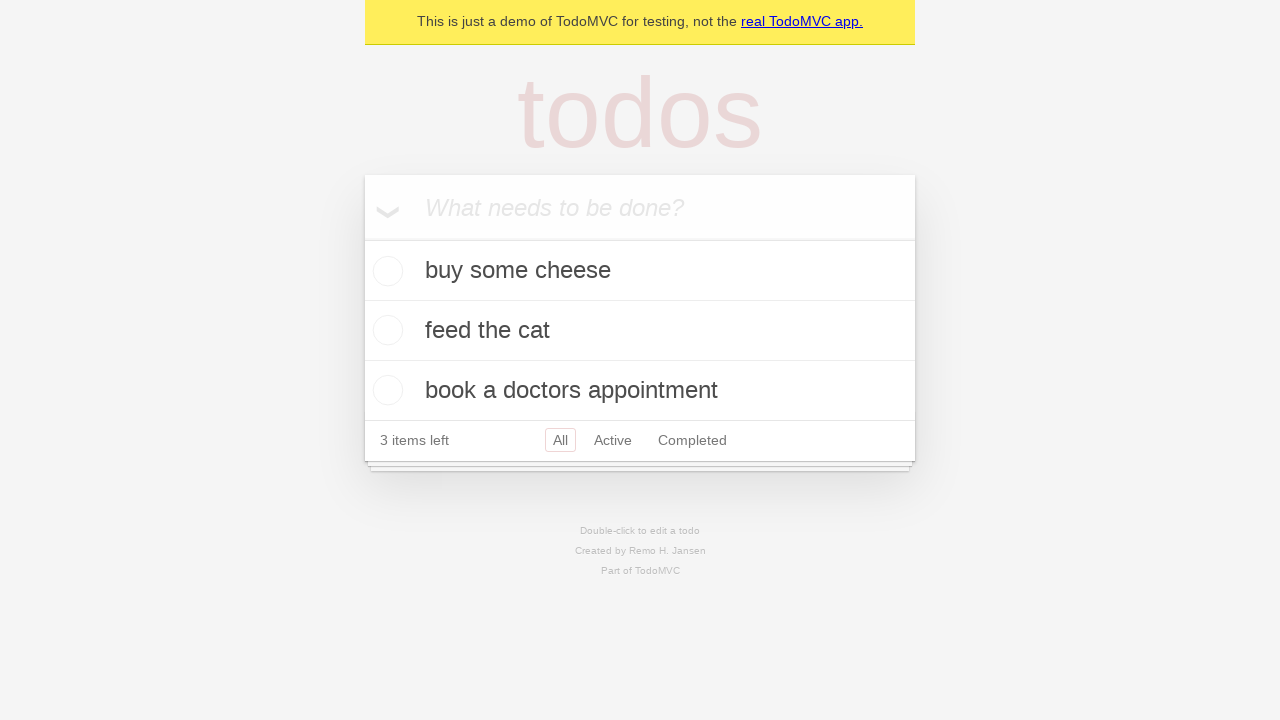

Verified all 3 todo items were added and counter displays '3 items left'
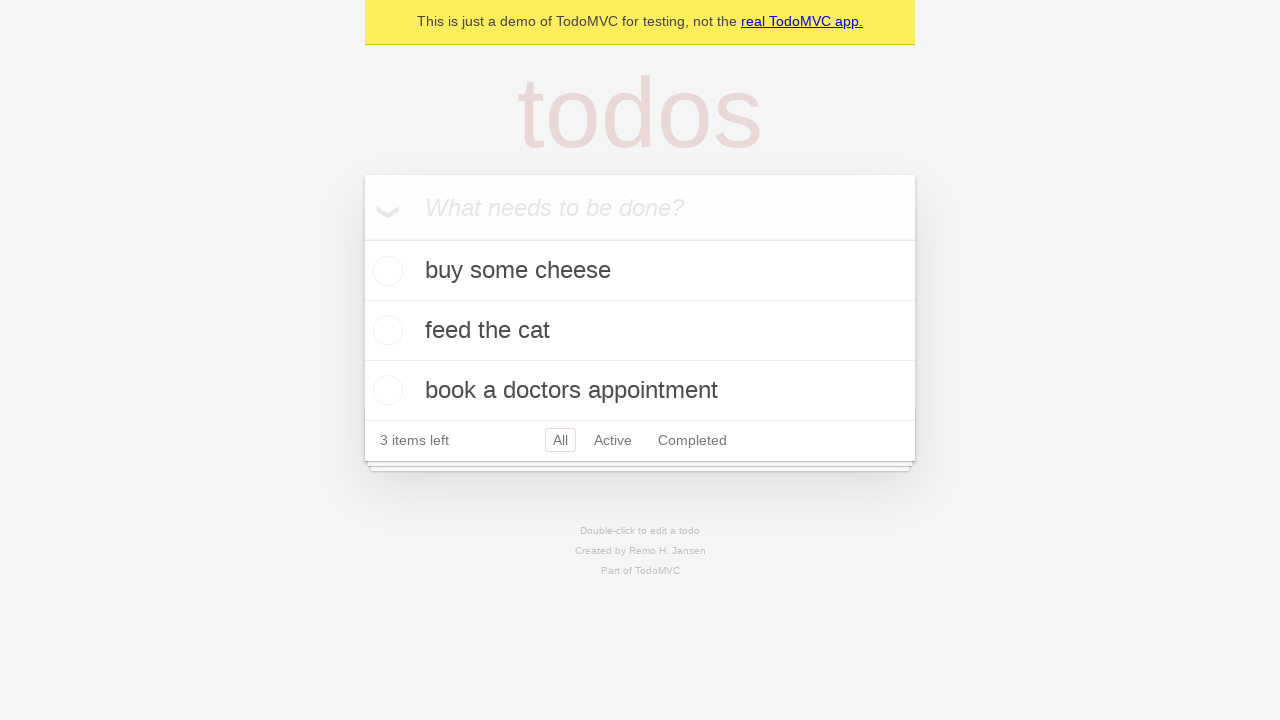

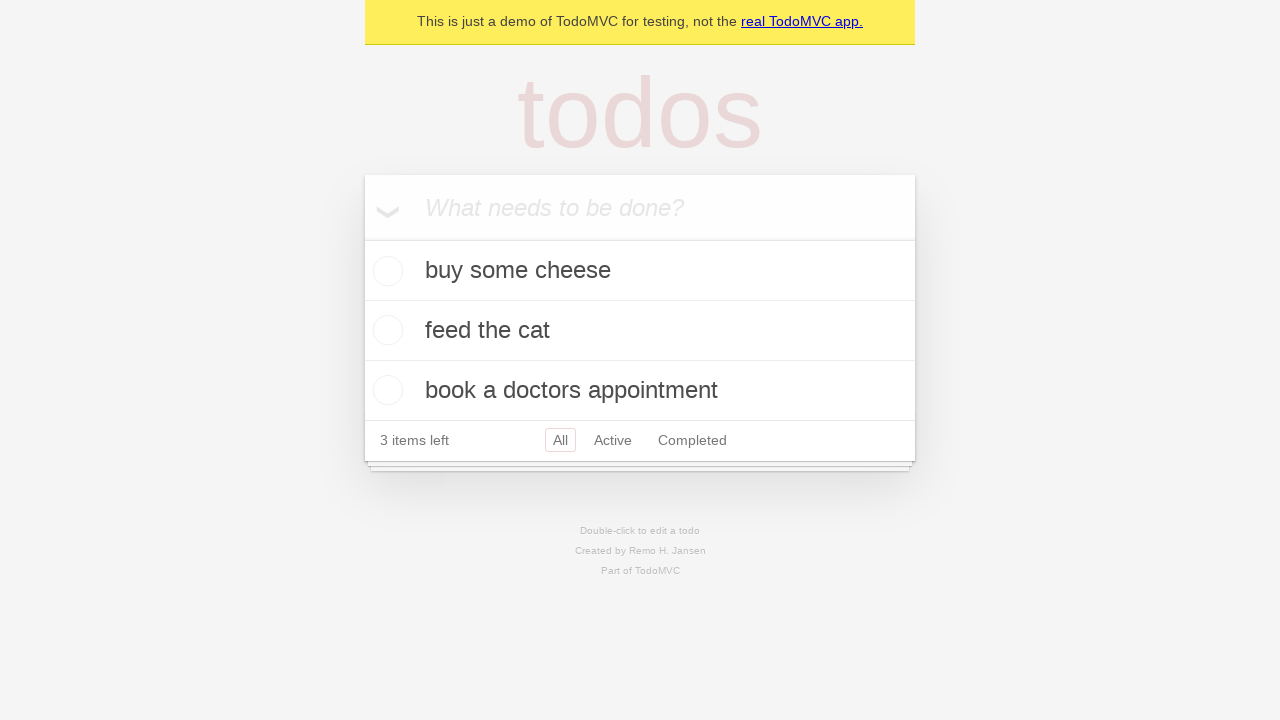